Waits for a price to reach $100, books an item, solves a mathematical calculation, and submits the answer

Starting URL: http://suninjuly.github.io/explicit_wait2.html

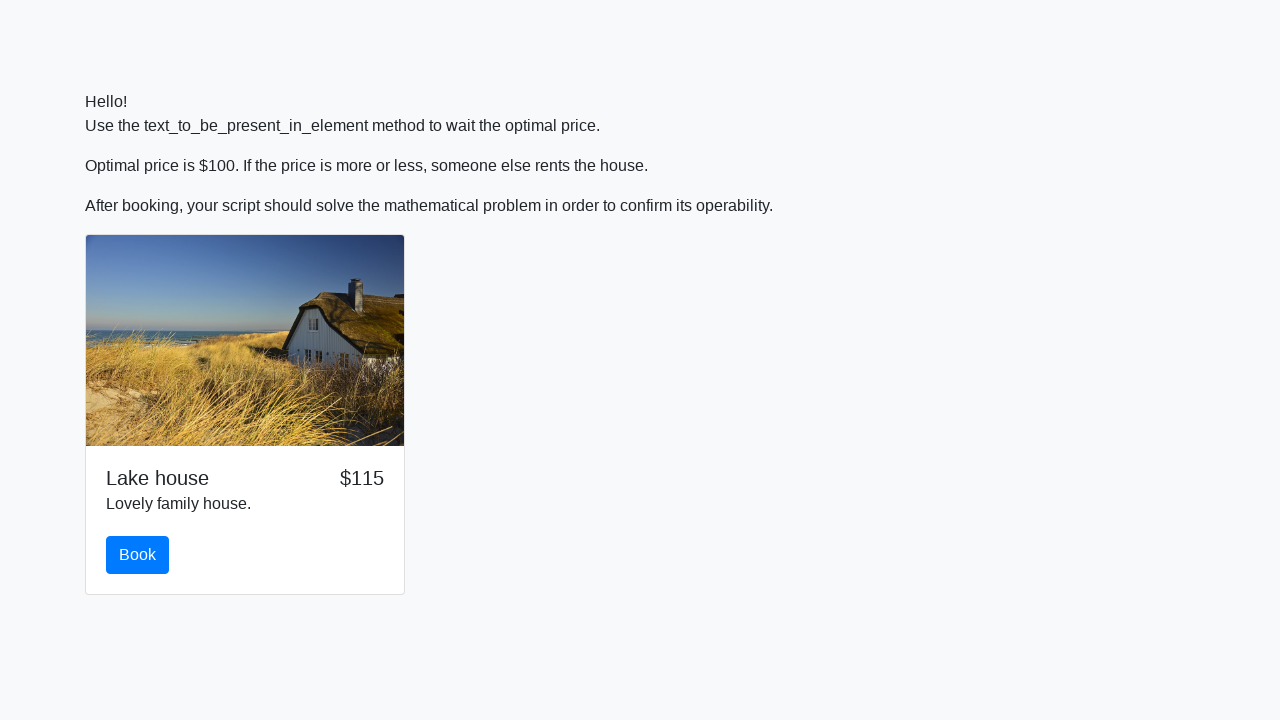

Waited for price to reach $100
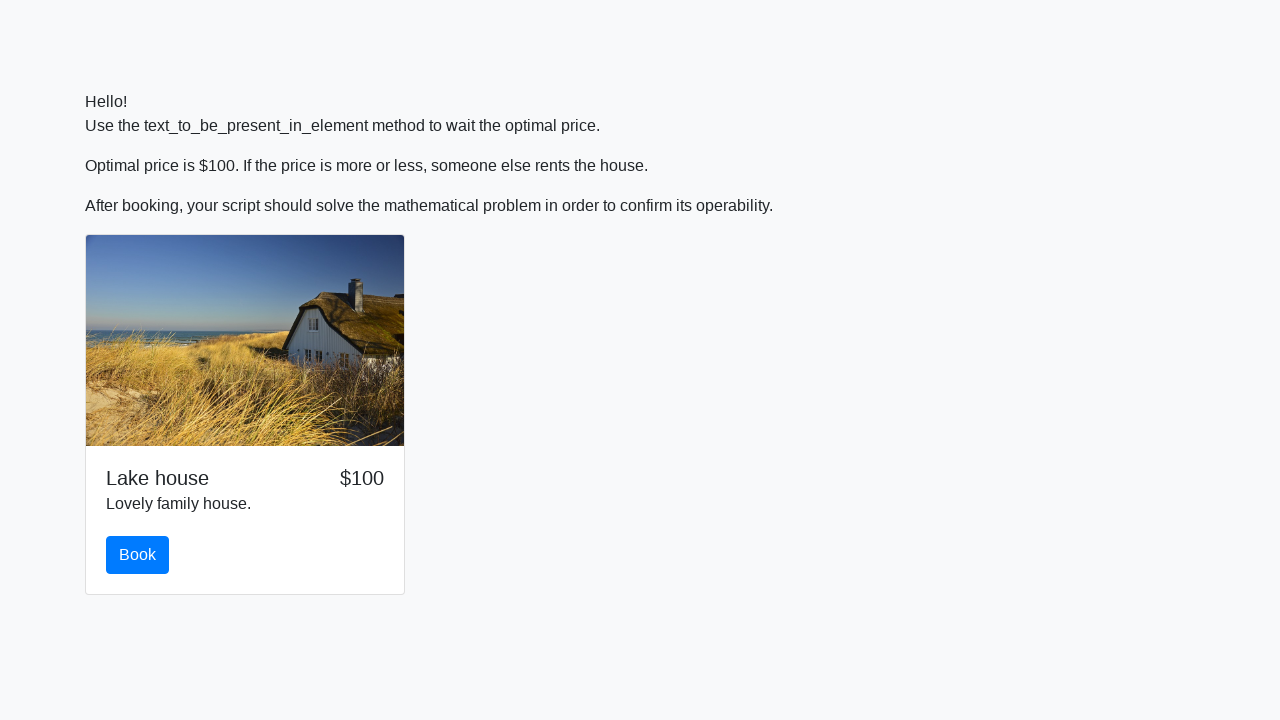

Clicked the book button at (138, 555) on #book
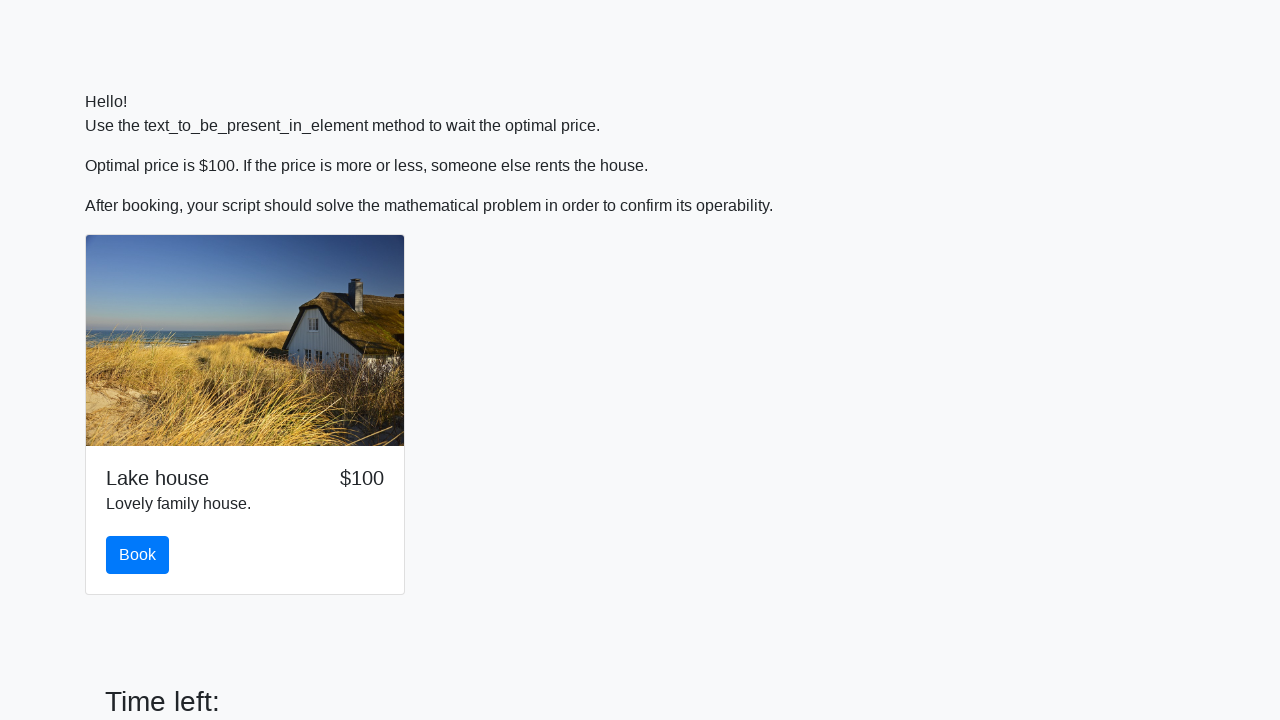

Retrieved the value to calculate from #input_value
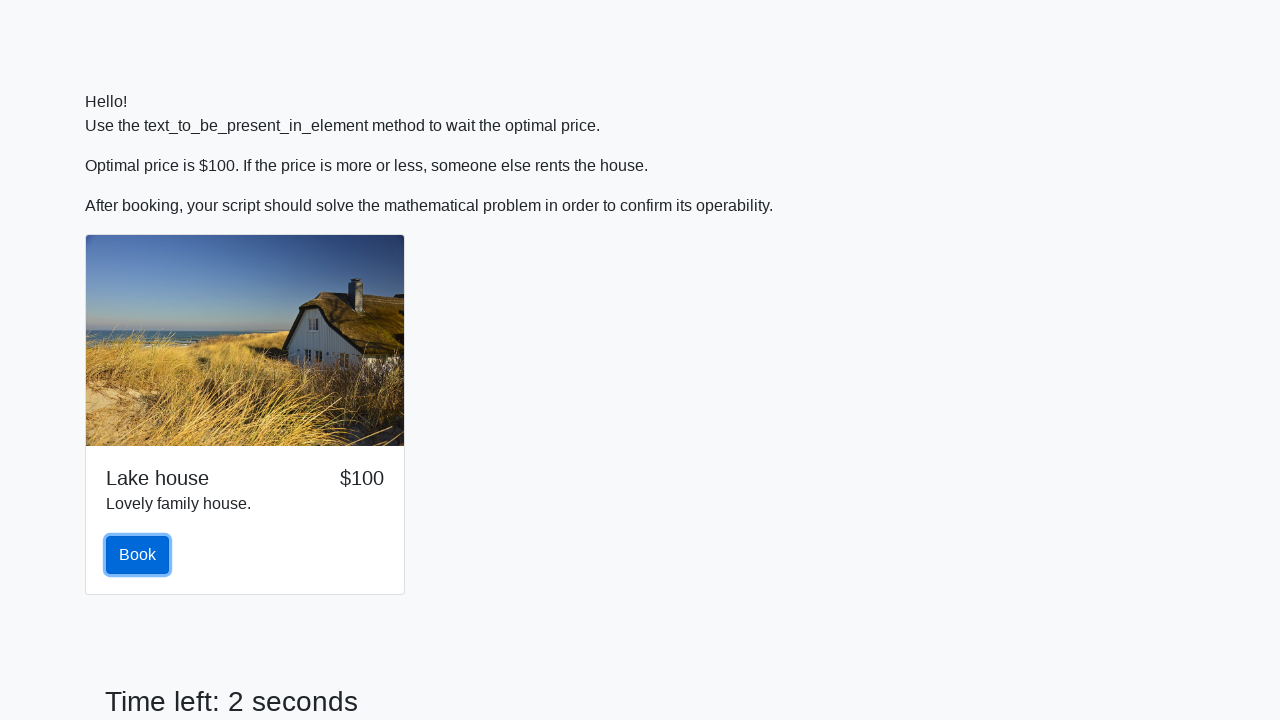

Filled answer field with calculated mathematical result on #answer
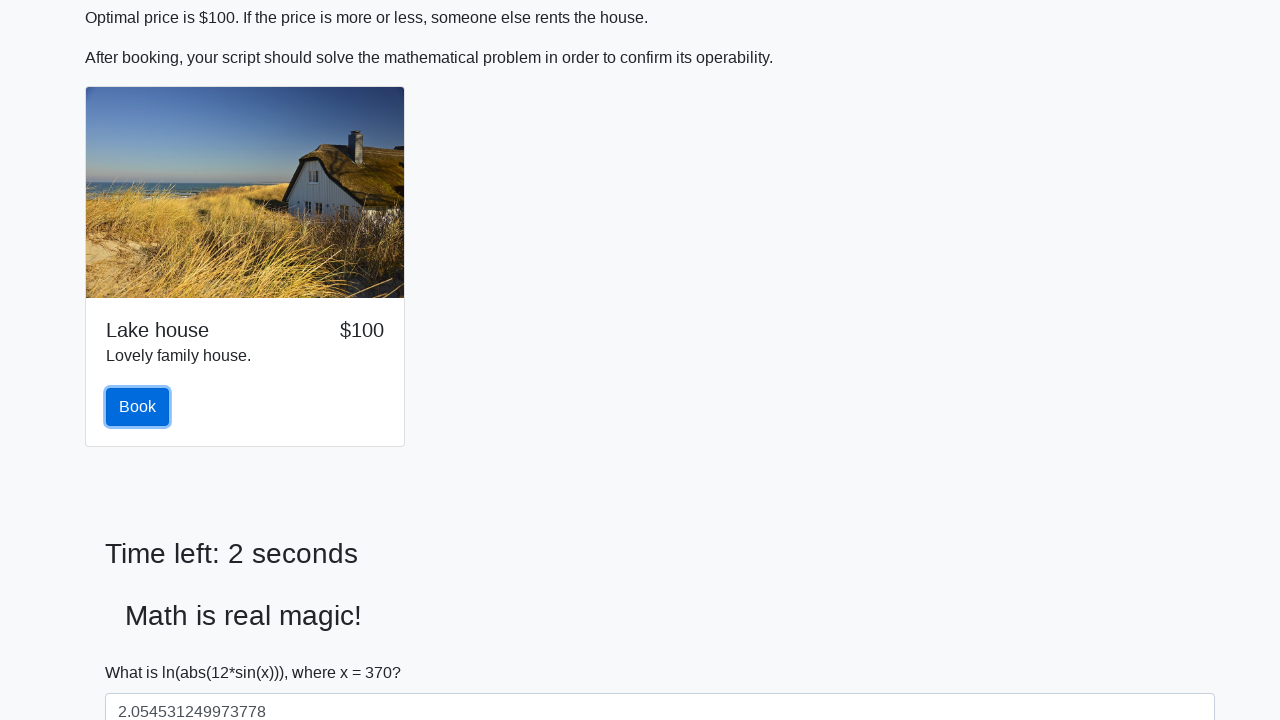

Clicked submit button to submit the form at (143, 651) on button[type='submit']
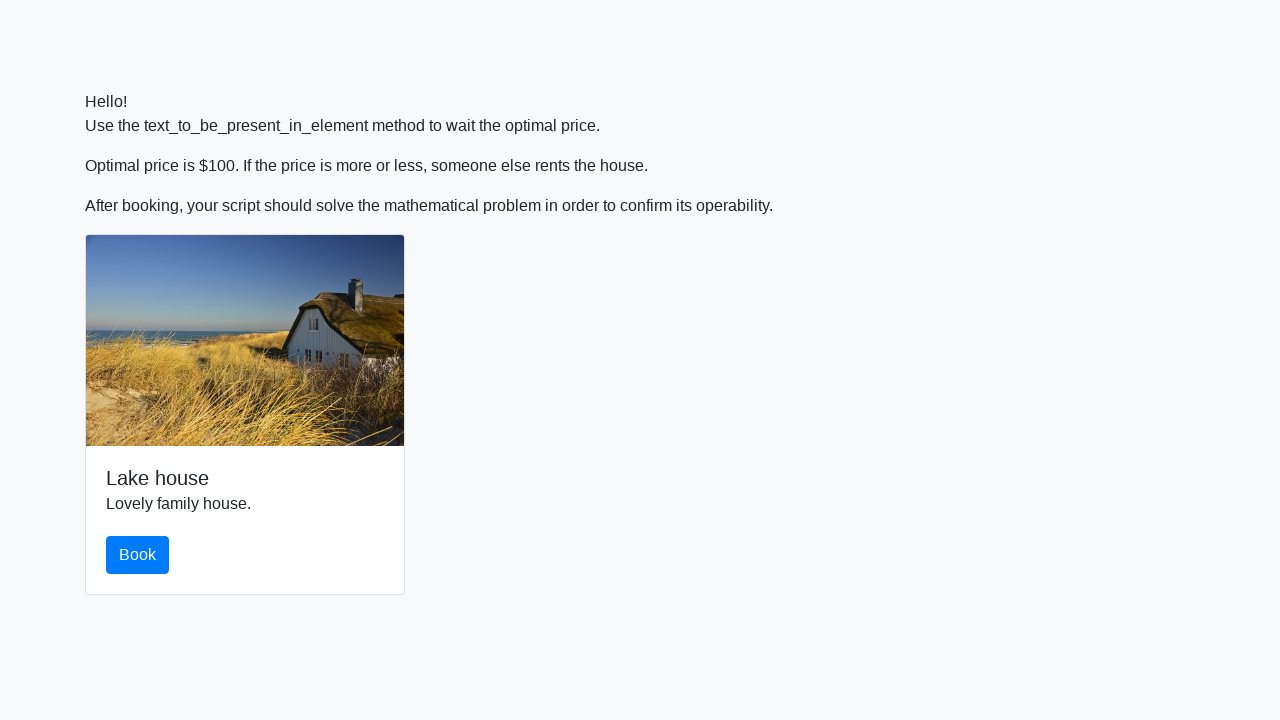

Set up dialog handler to accept alerts
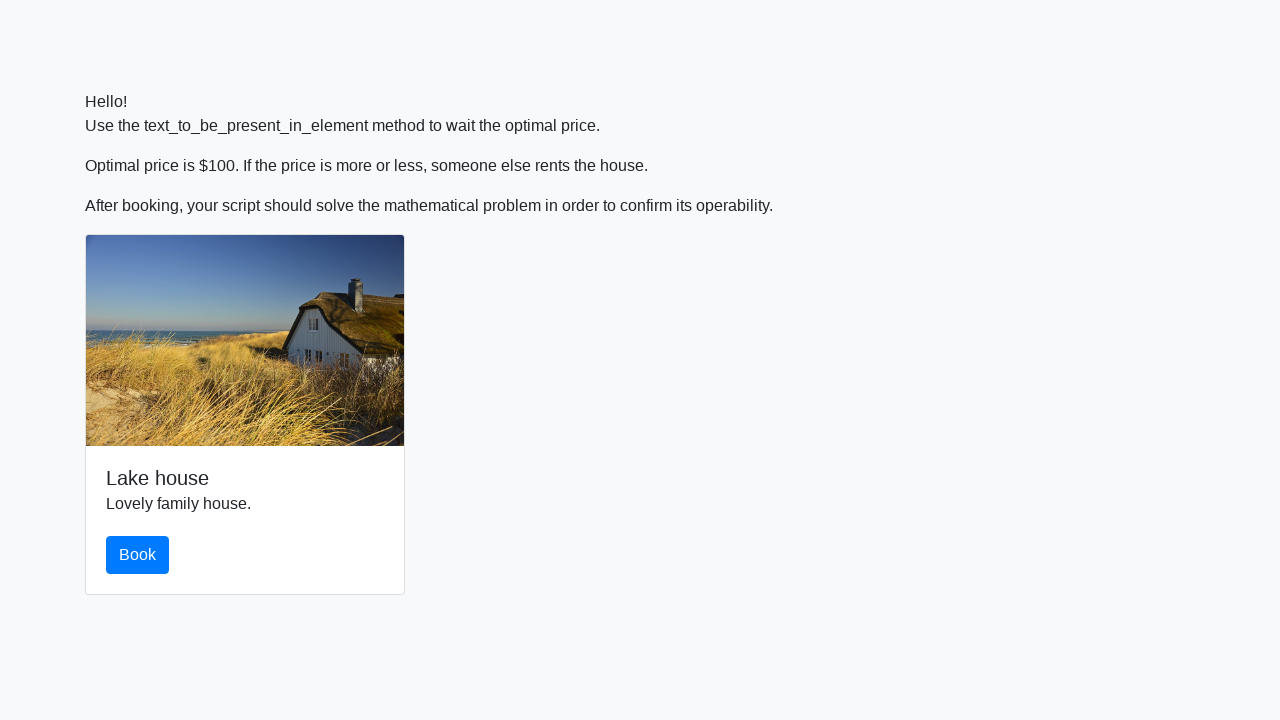

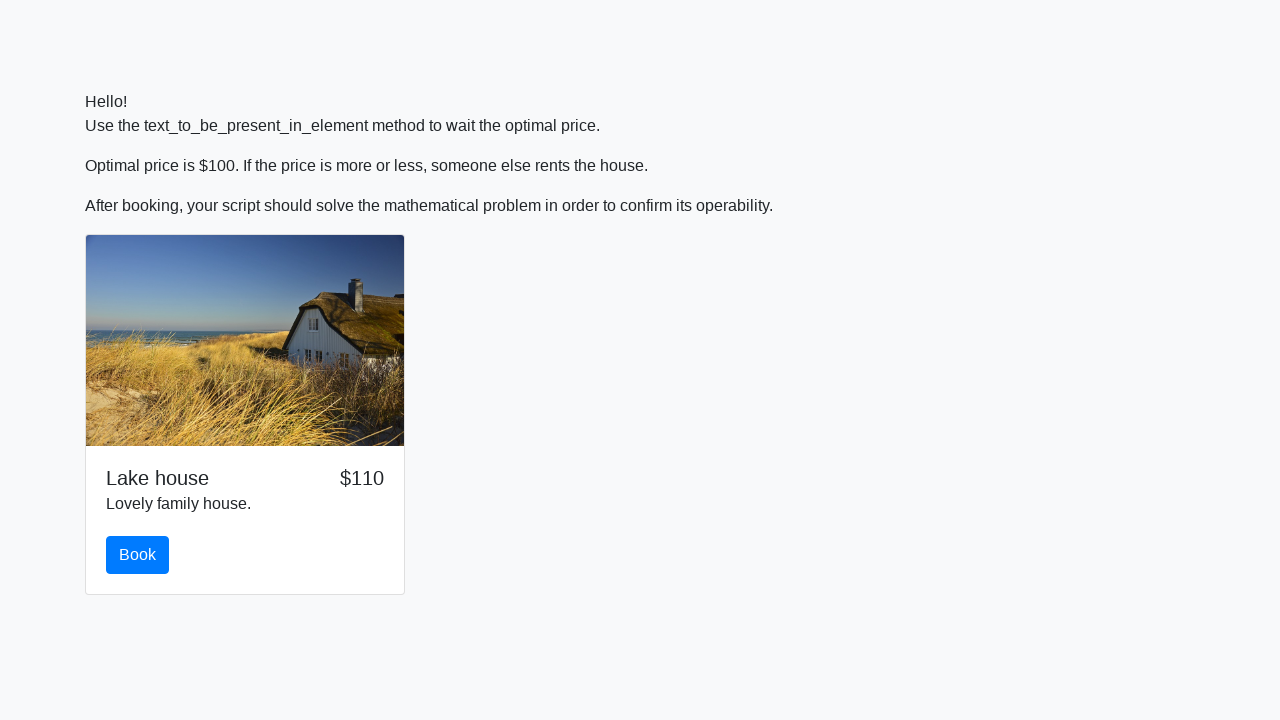